Tests hover functionality by hovering over three figure elements to reveal hidden profile links, clicking each link, verifying navigation to the correct user page, and navigating back.

Starting URL: https://the-internet.herokuapp.com/hovers

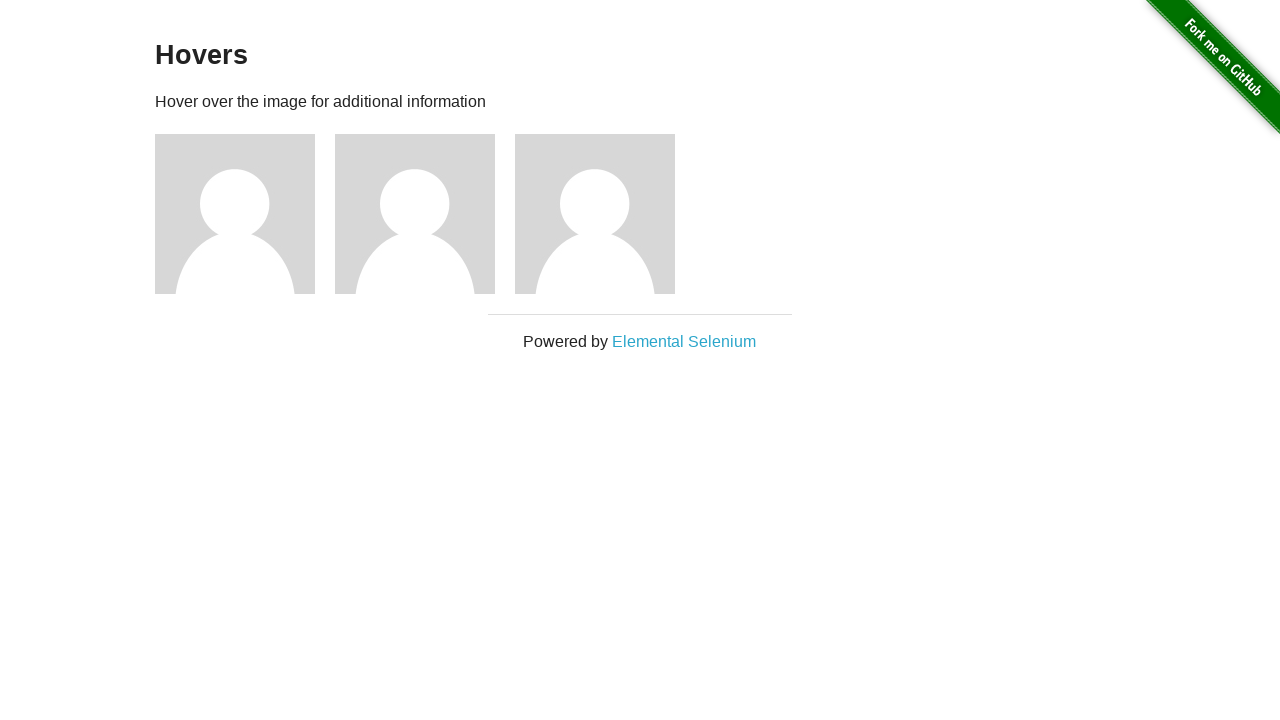

Hovered over first figure element to reveal profile link at (245, 214) on //*[@class='figure']
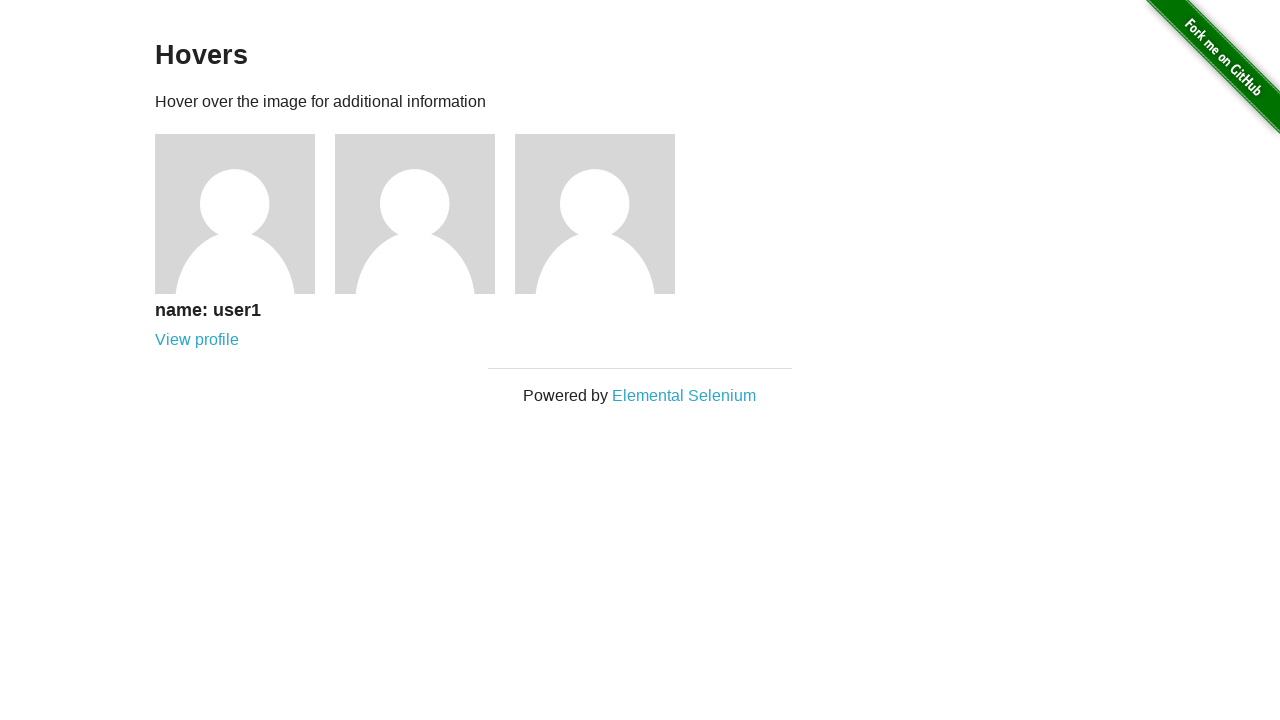

Re-hovered over first figure element using locator at (245, 241) on xpath=//div[@class='figure'] >> nth=0
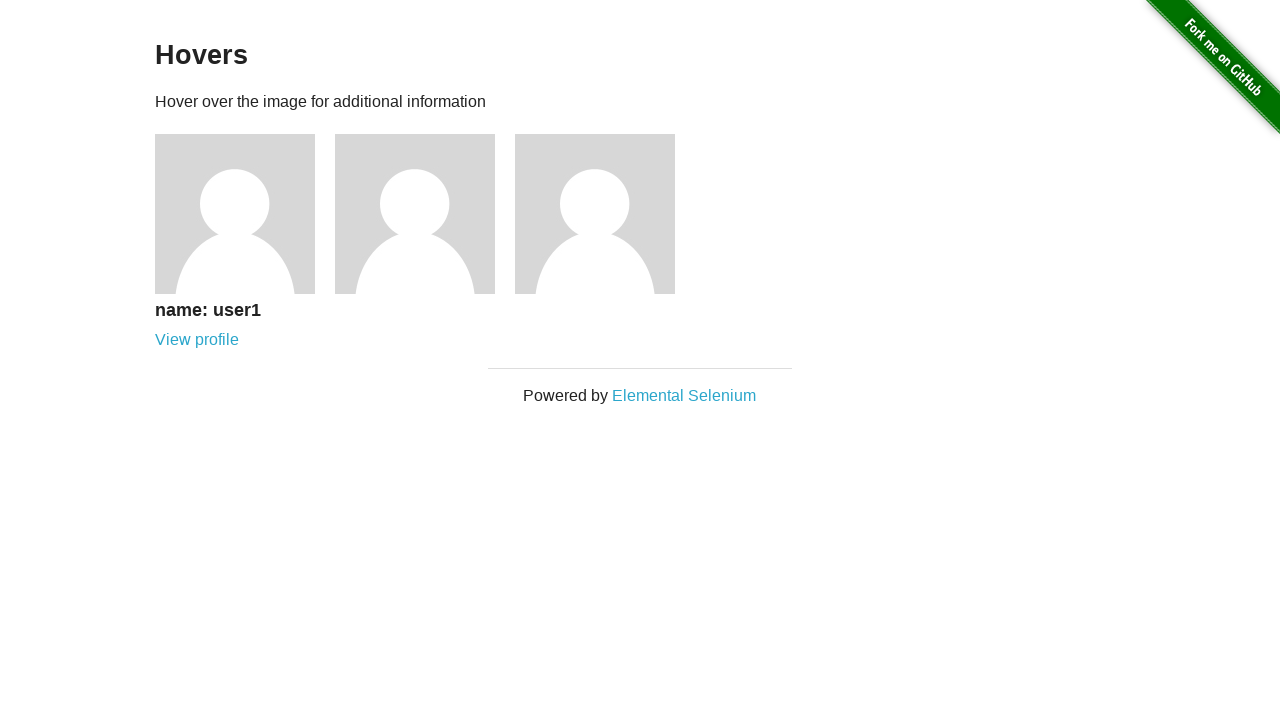

Clicked revealed profile link for user 1 at (197, 340) on a[href='/users/1']
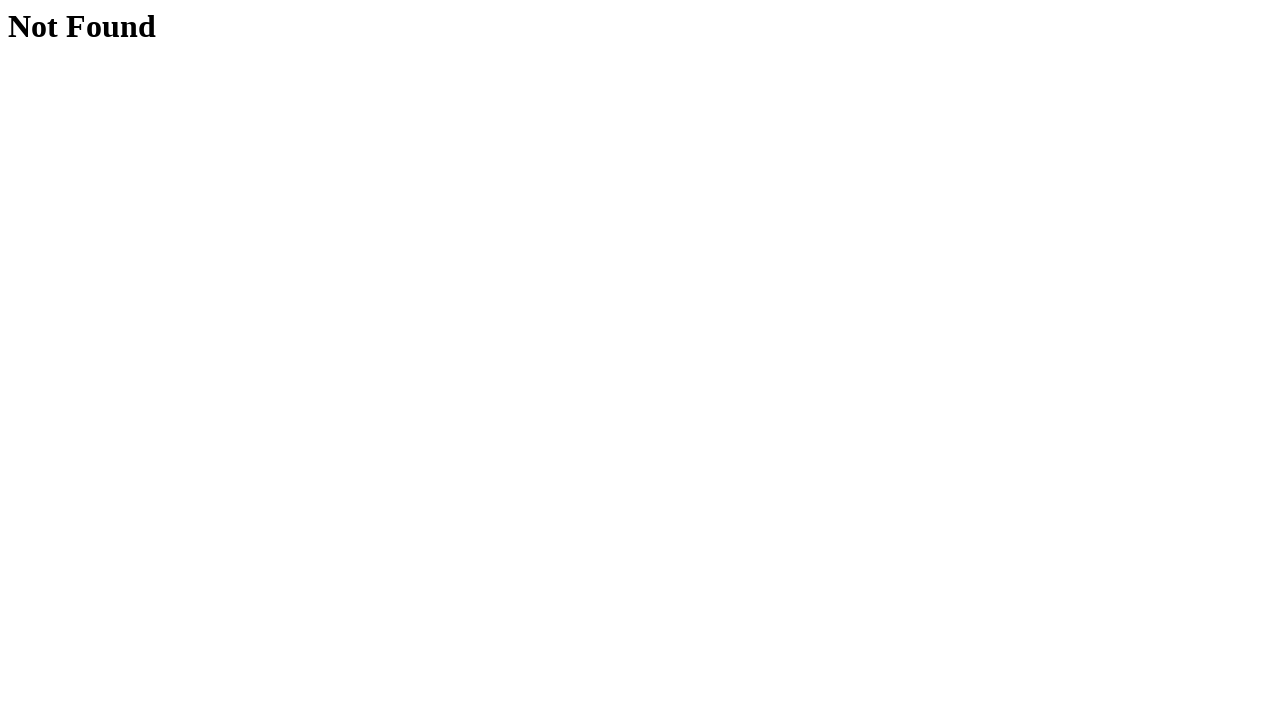

Verified navigation to user 1 page
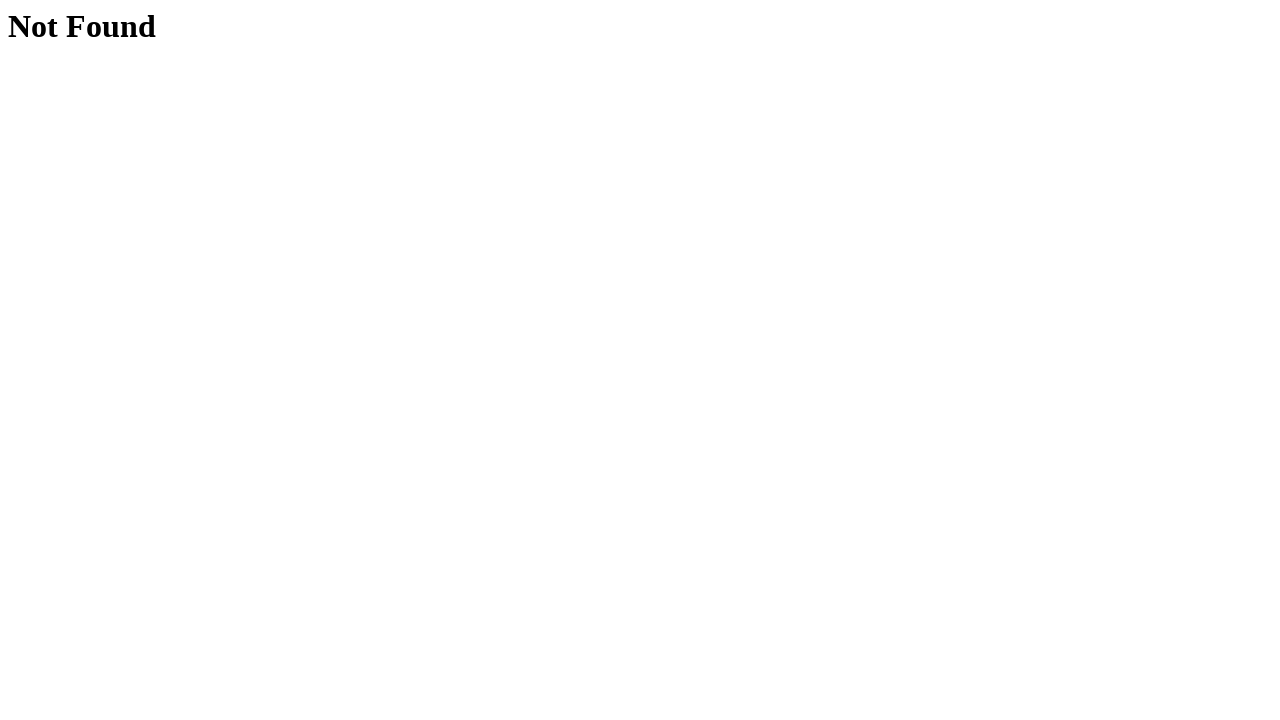

Navigated back to hovers page
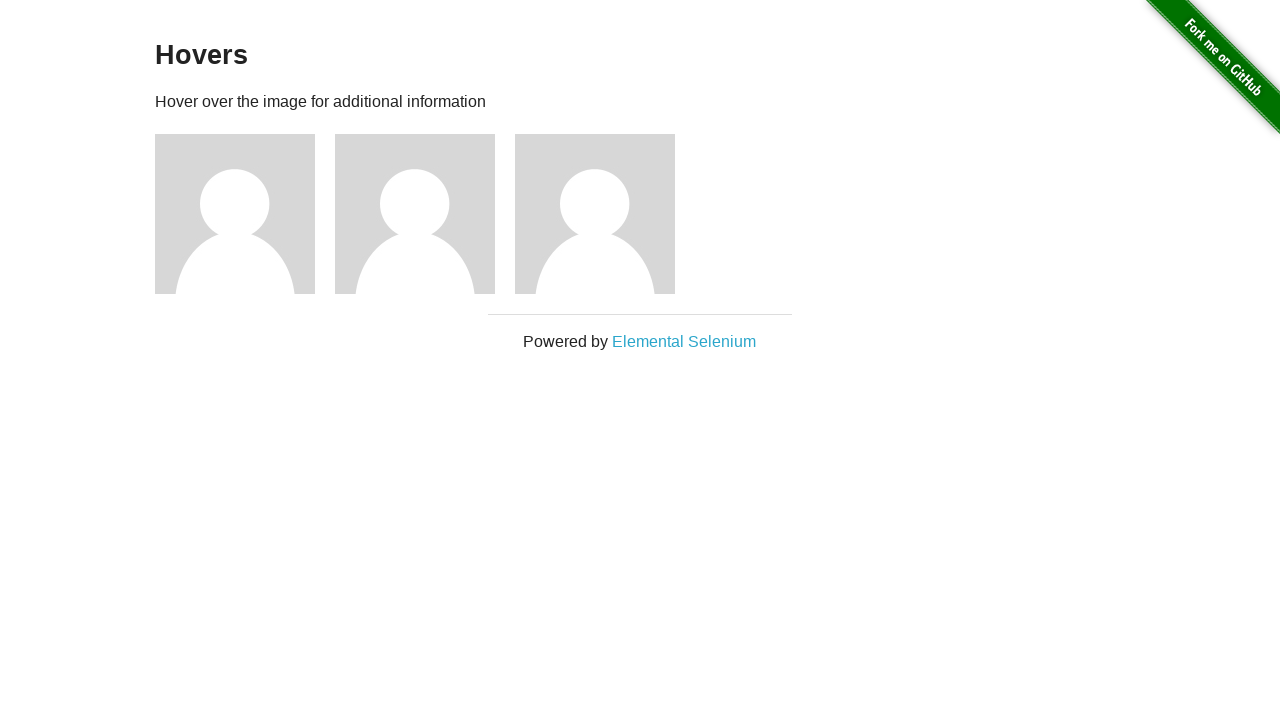

Hovered over second figure element to reveal profile link at (425, 214) on xpath=//div[@class='figure'] >> nth=1
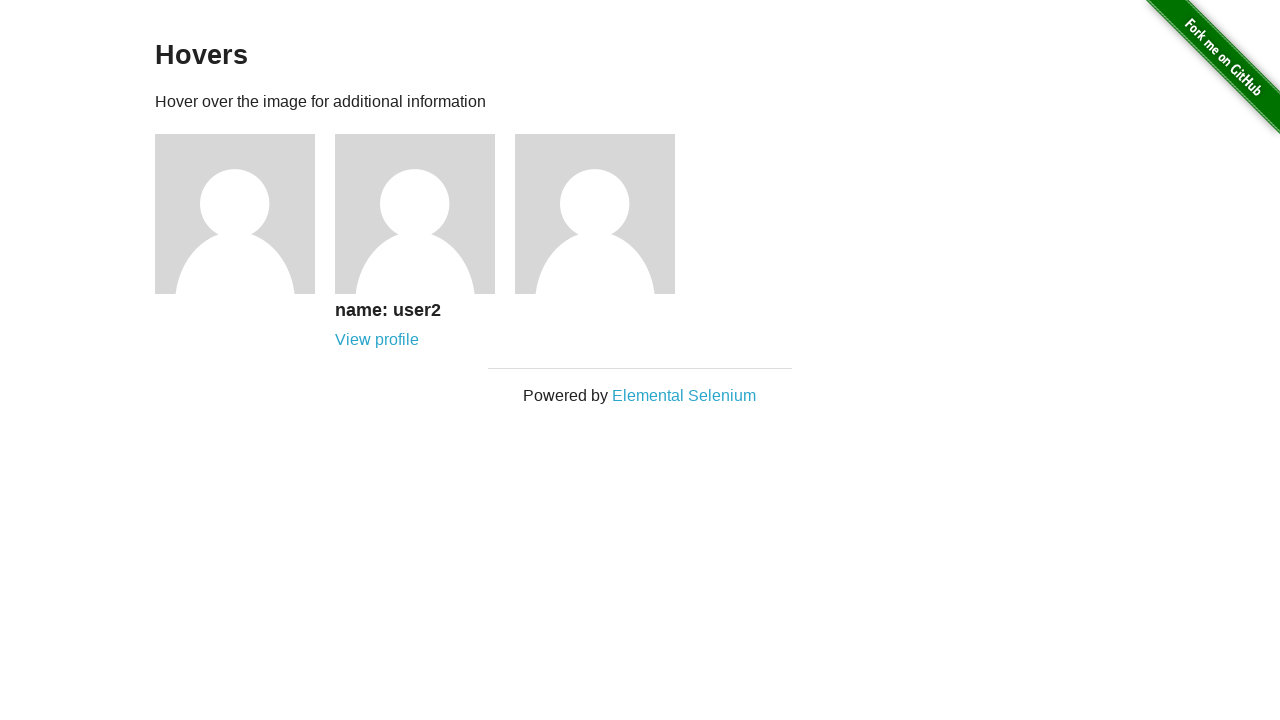

Clicked revealed profile link for user 2 at (377, 340) on a[href='/users/2']
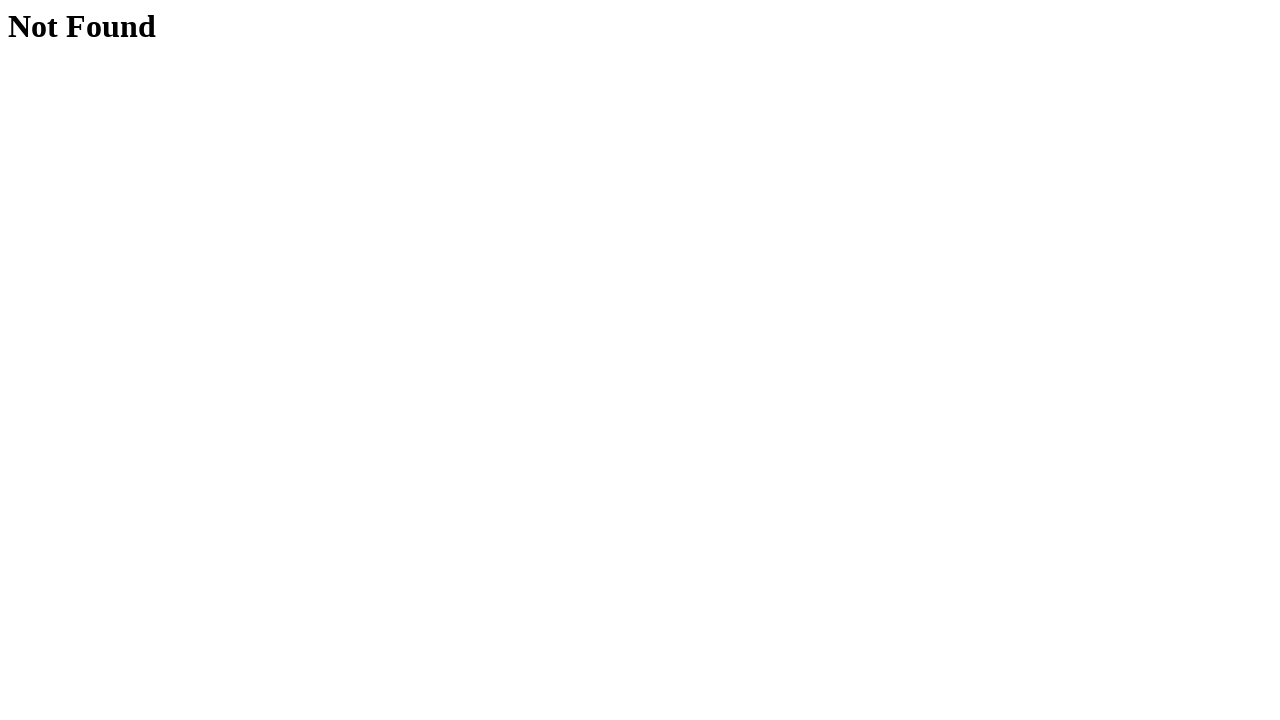

Verified navigation to user 2 page
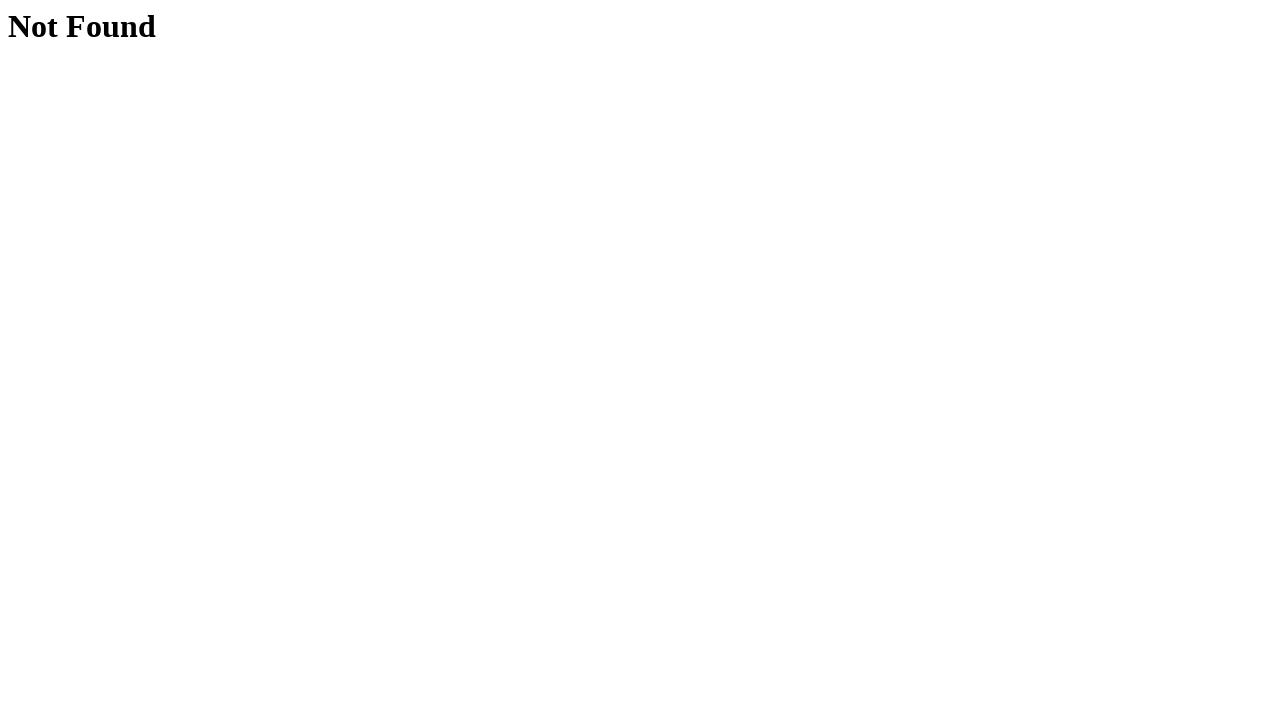

Navigated back to hovers page
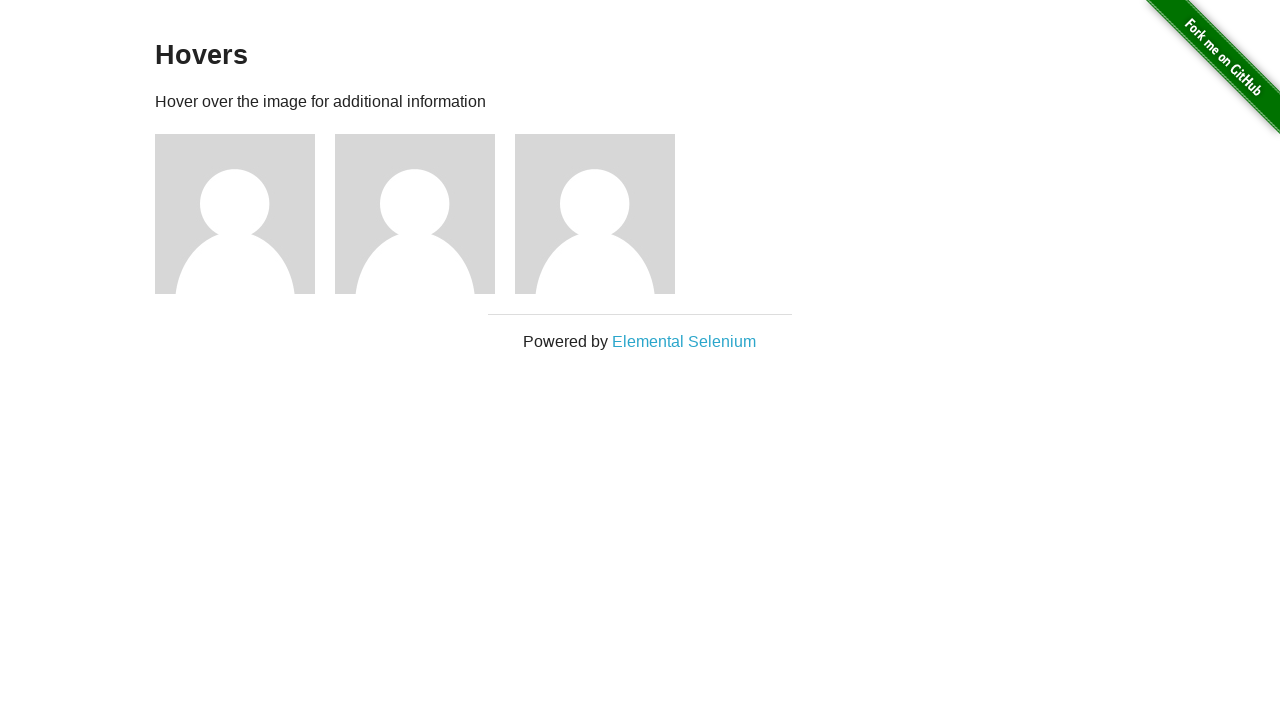

Hovered over third figure element to reveal profile link at (605, 214) on xpath=//div[@class='figure'] >> nth=2
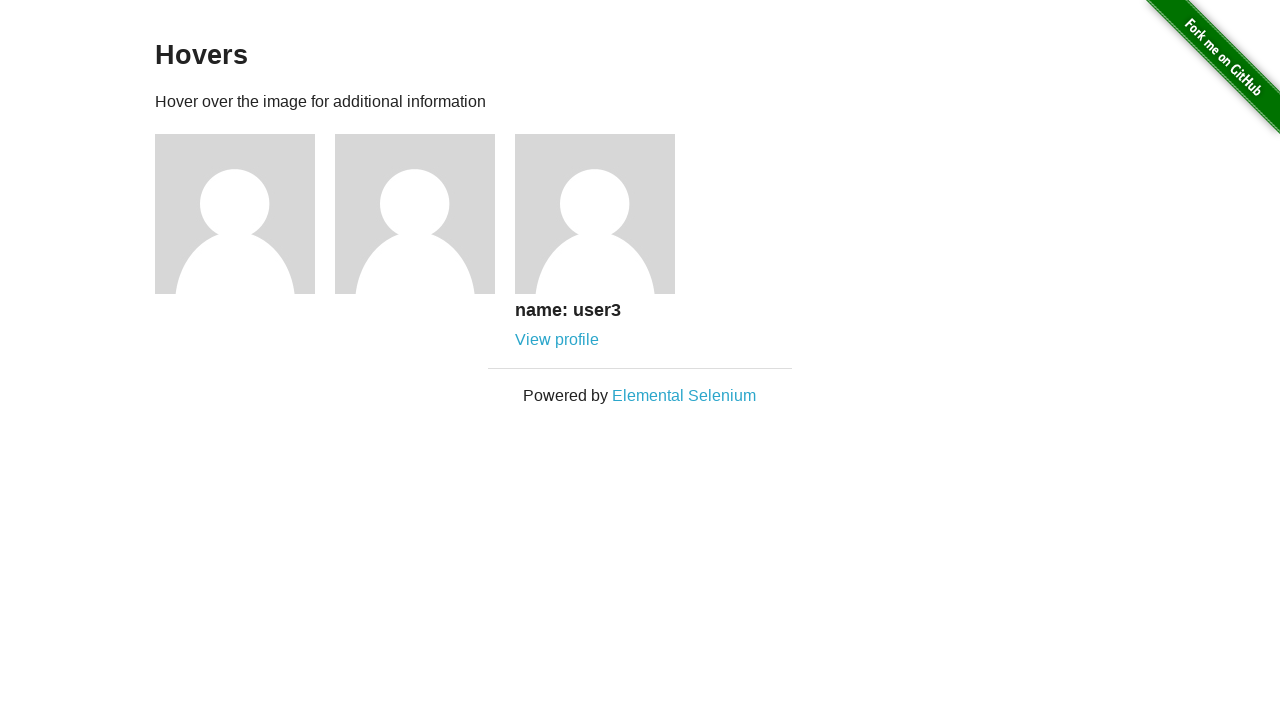

Clicked revealed profile link for user 3 at (557, 340) on a[href='/users/3']
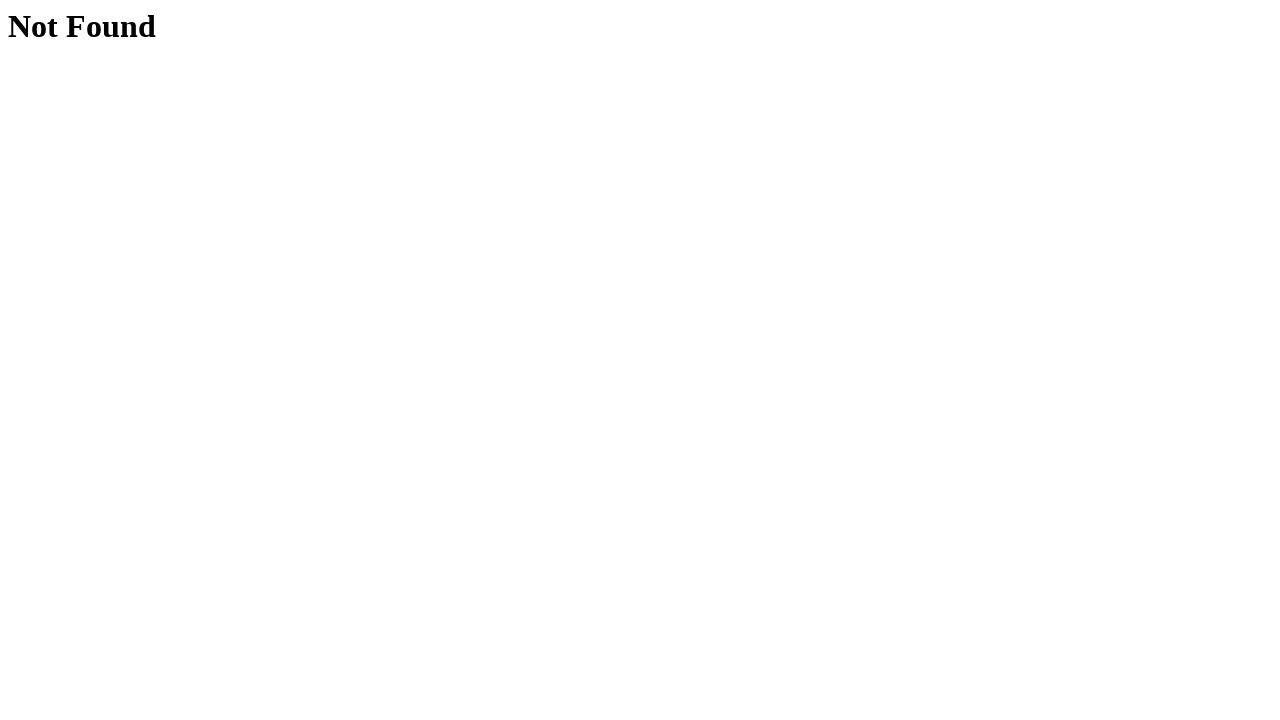

Verified navigation to user 3 page
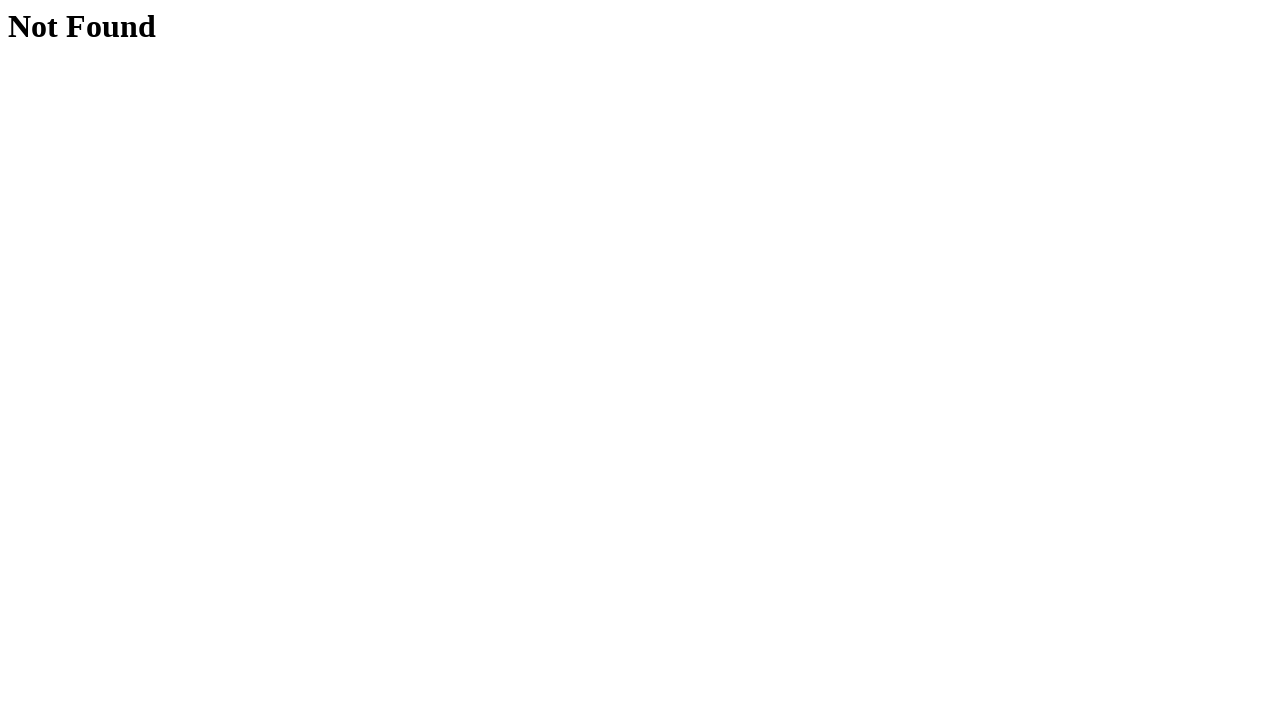

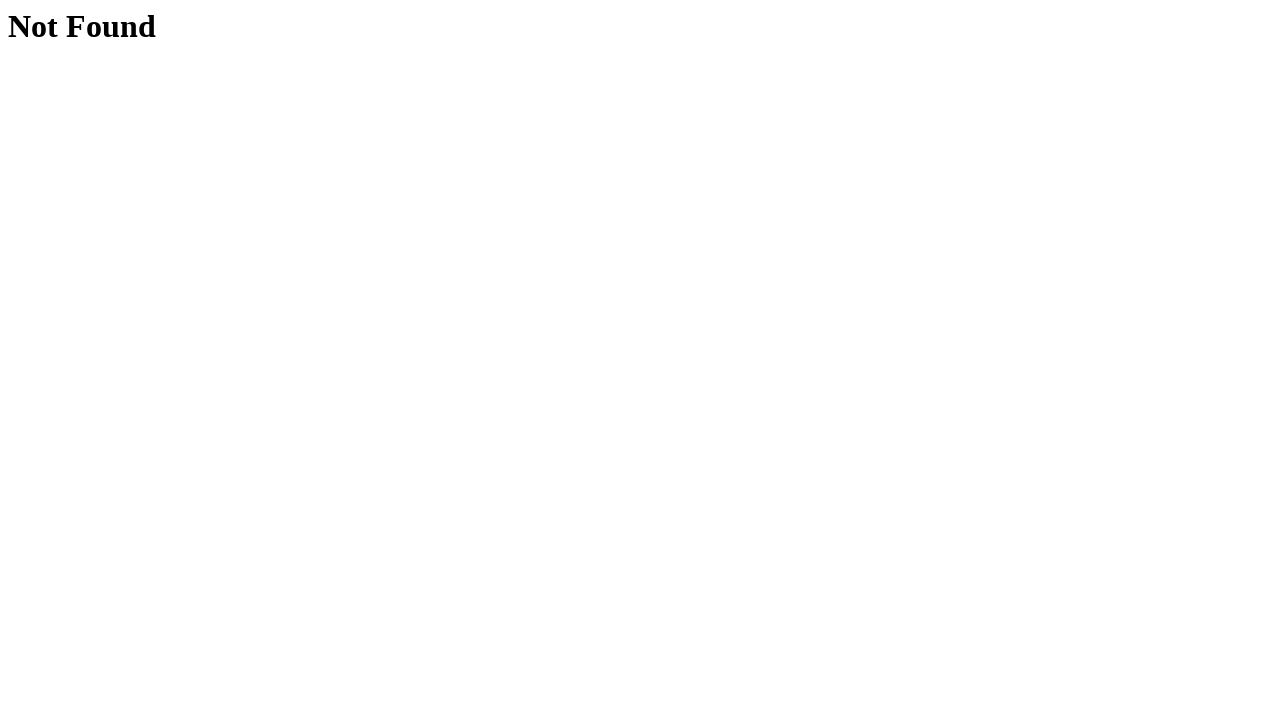